Tests dropdown selection functionality by selecting options from a single-select dropdown and a multi-select dropdown, then deselecting one option from the multi-select.

Starting URL: https://omayo.blogspot.com/

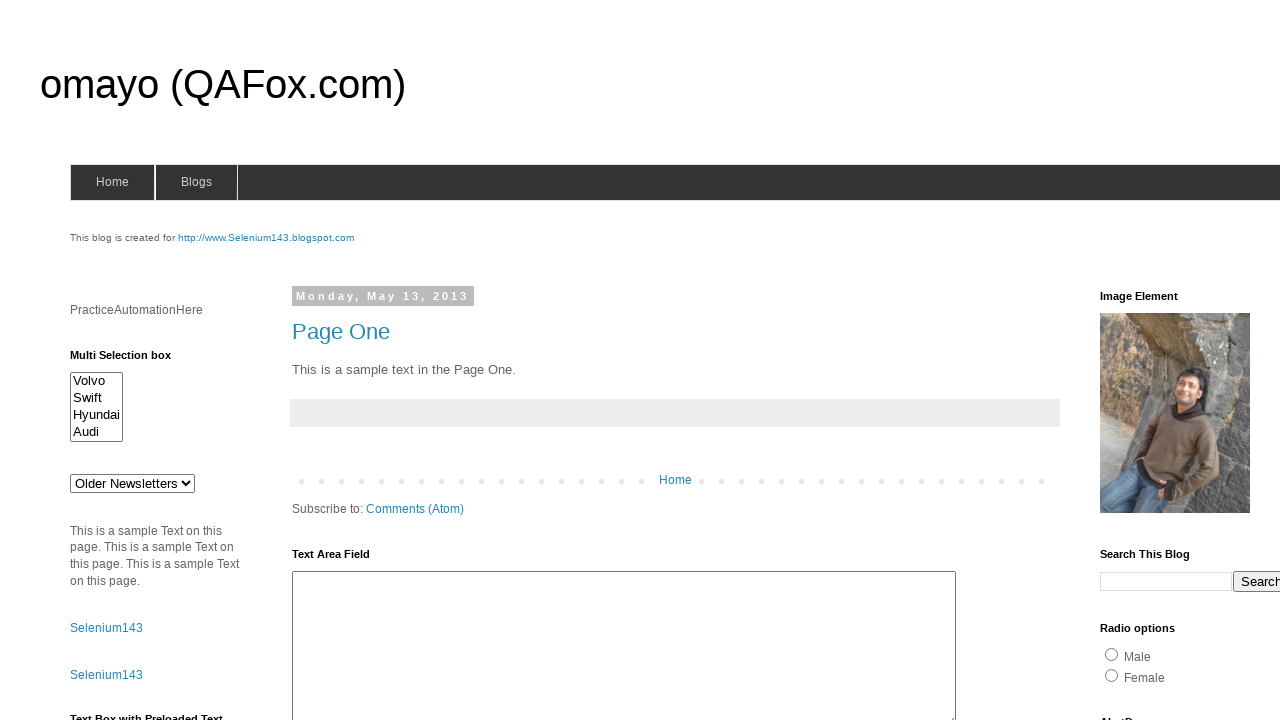

Selected 'doc 3' from the single-select dropdown on #drop1
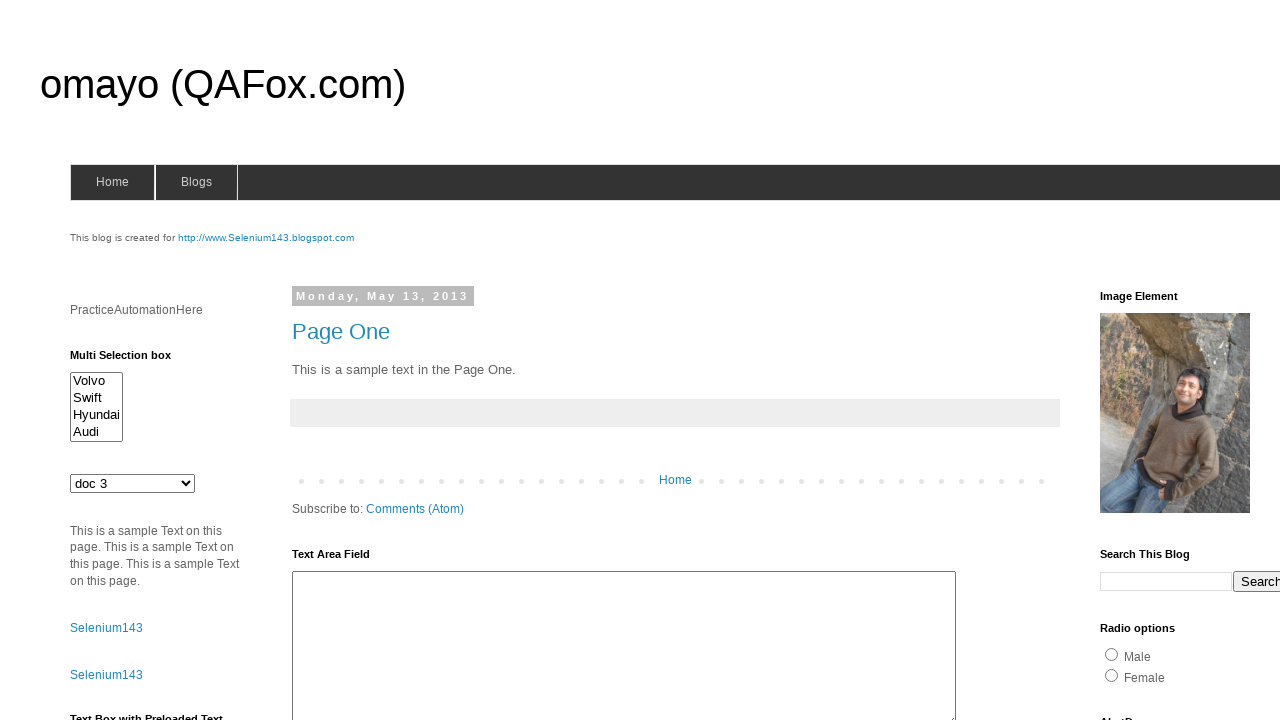

Selected 'Volvo' from the multi-select dropdown on #multiselect1
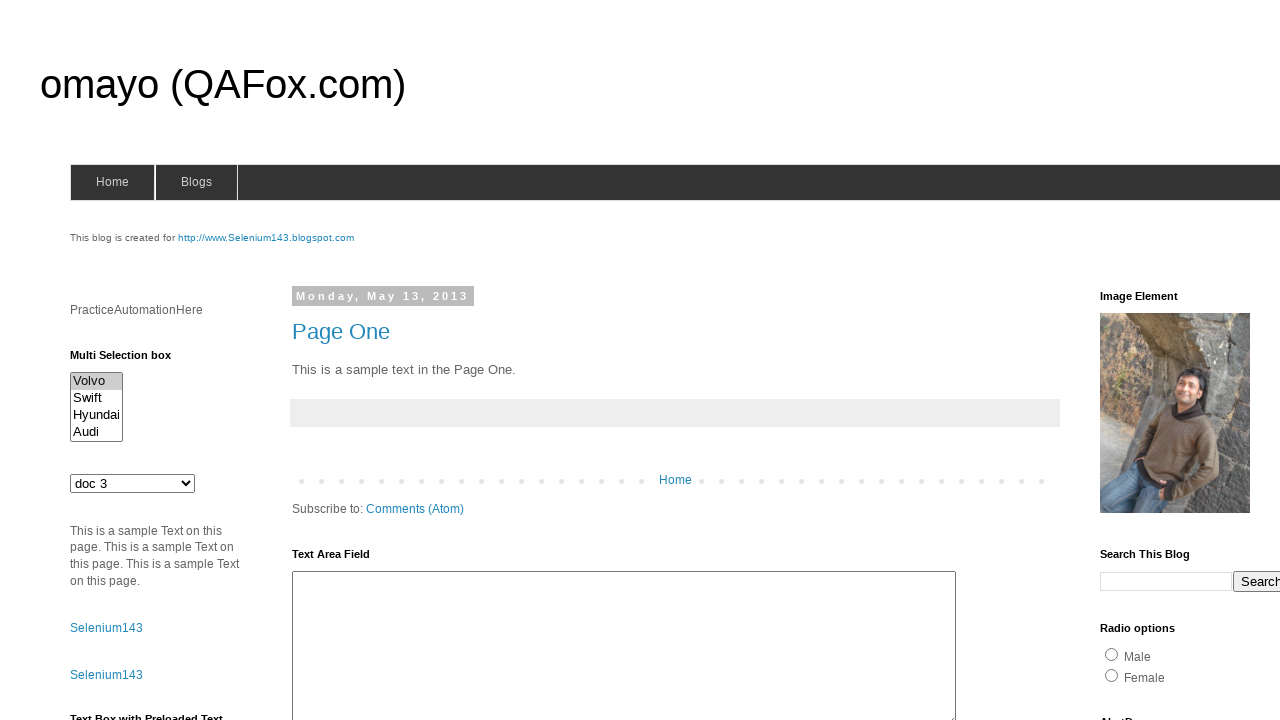

Selected both 'Volvo' and 'Audi' from the multi-select dropdown on #multiselect1
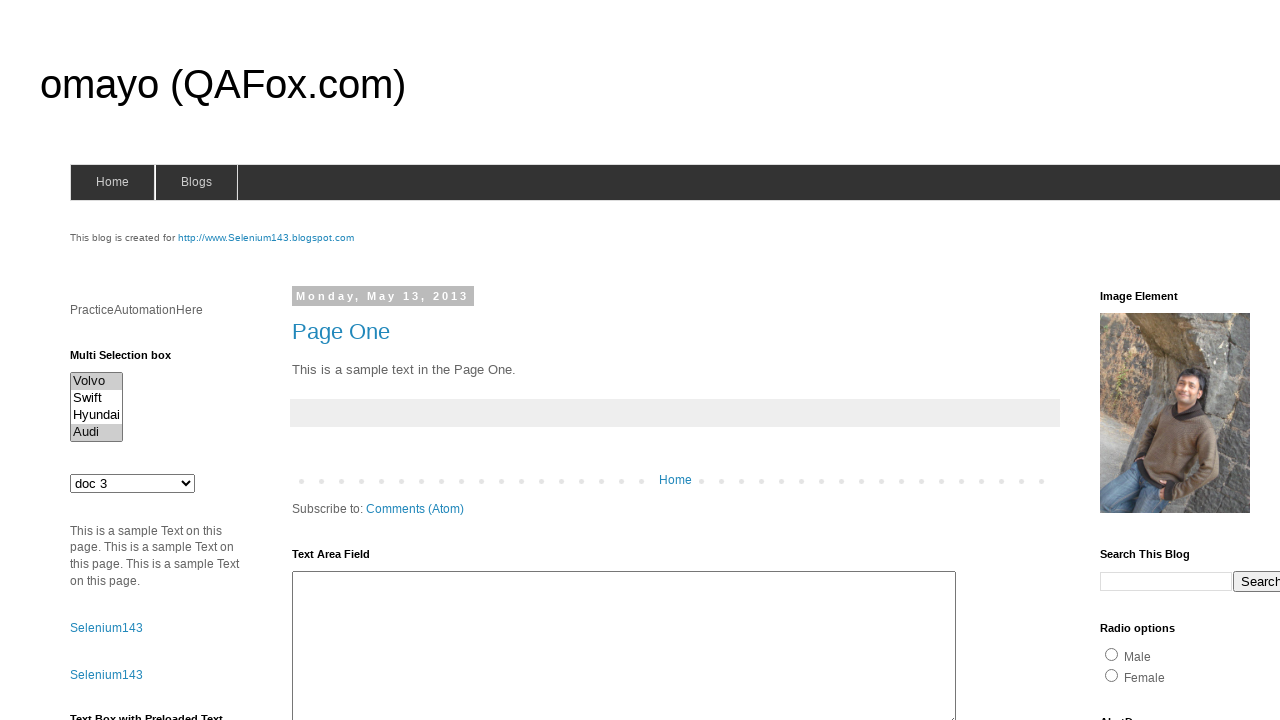

Deselected 'Volvo' and kept only 'Audi' selected in the multi-select dropdown on #multiselect1
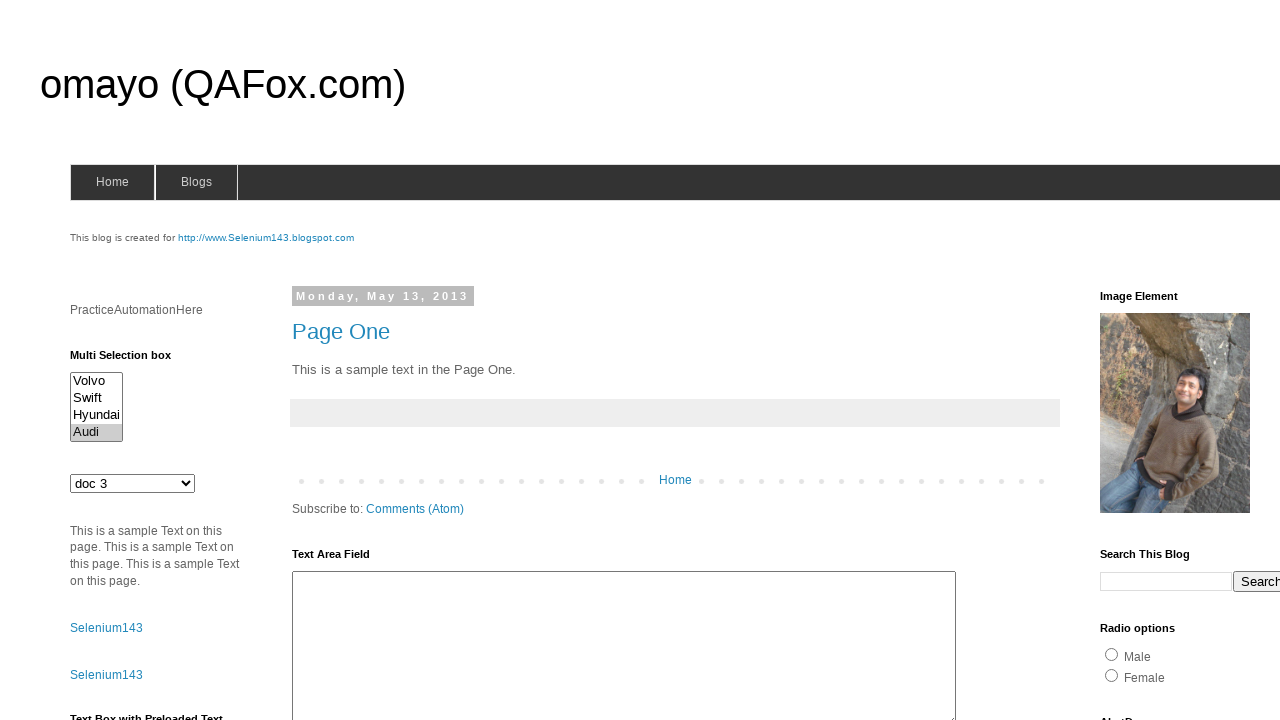

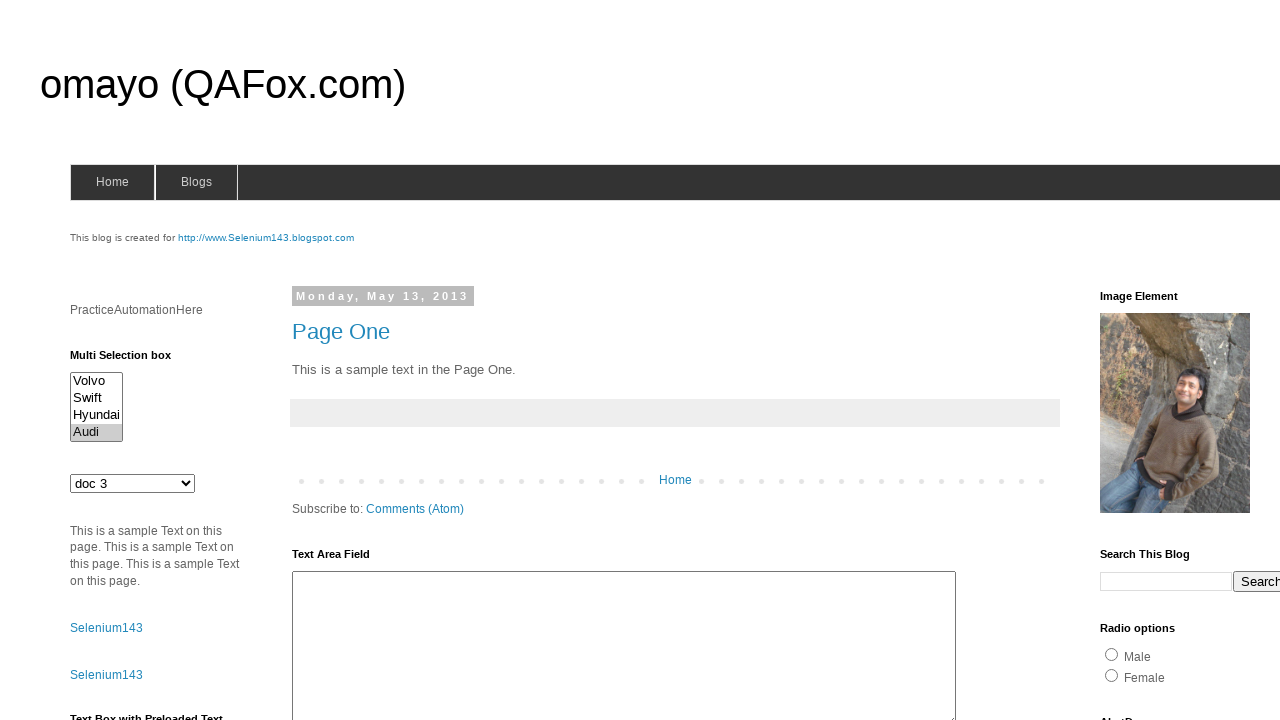